Tests confirm dialog by clicking show confirm box and accepting it, then verifying the result shows true

Starting URL: https://testpages.herokuapp.com/styled/alerts/alert-test.html

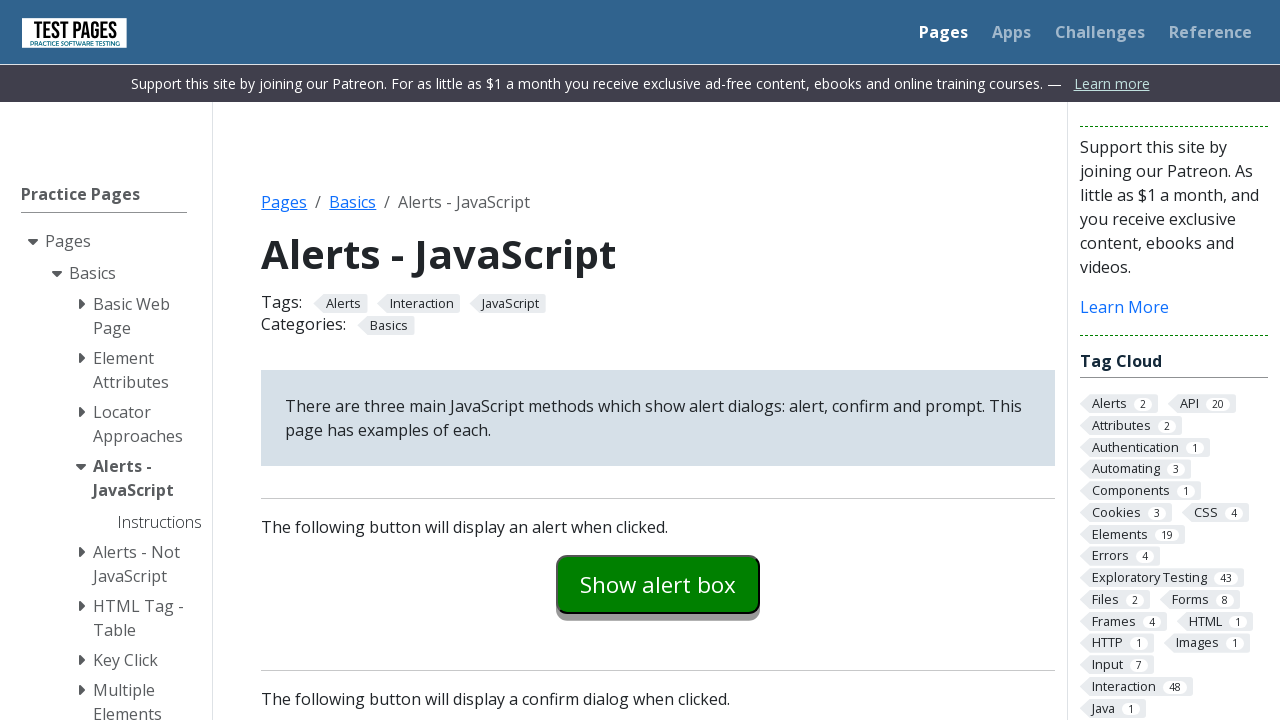

Set up dialog handler to accept confirm dialogs
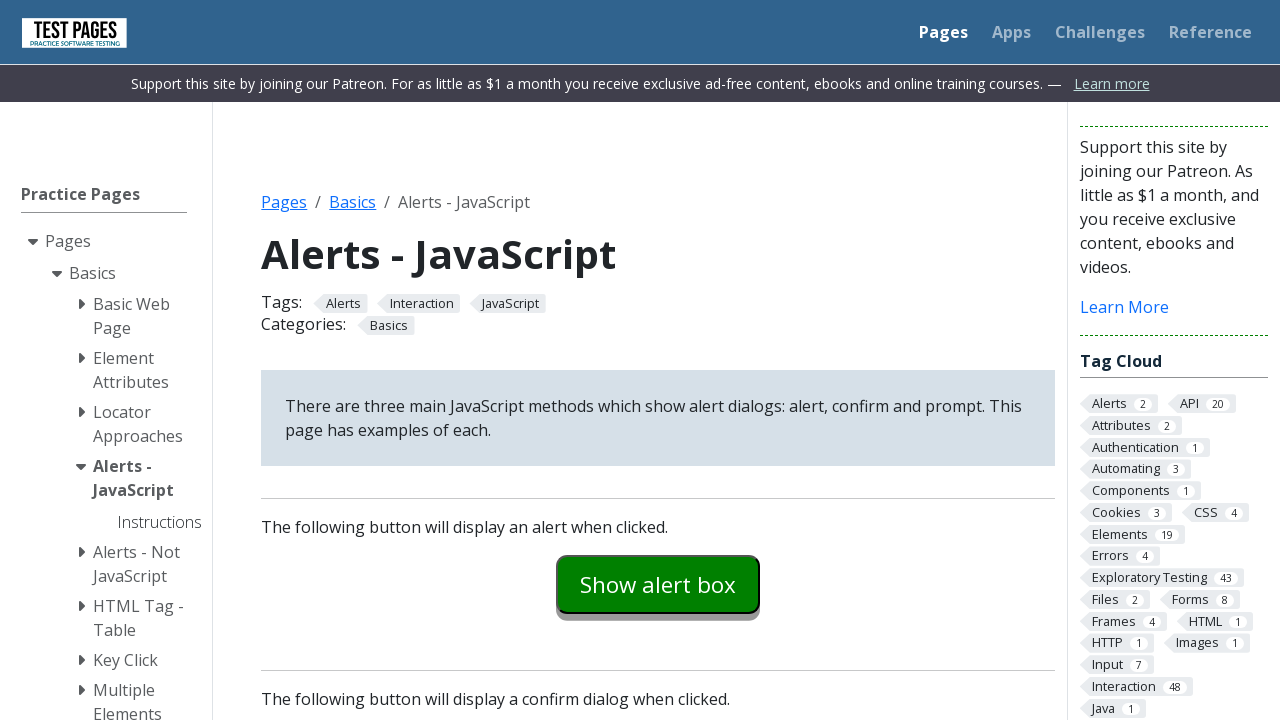

Clicked 'Show confirm box' button at (658, 360) on #confirmexample
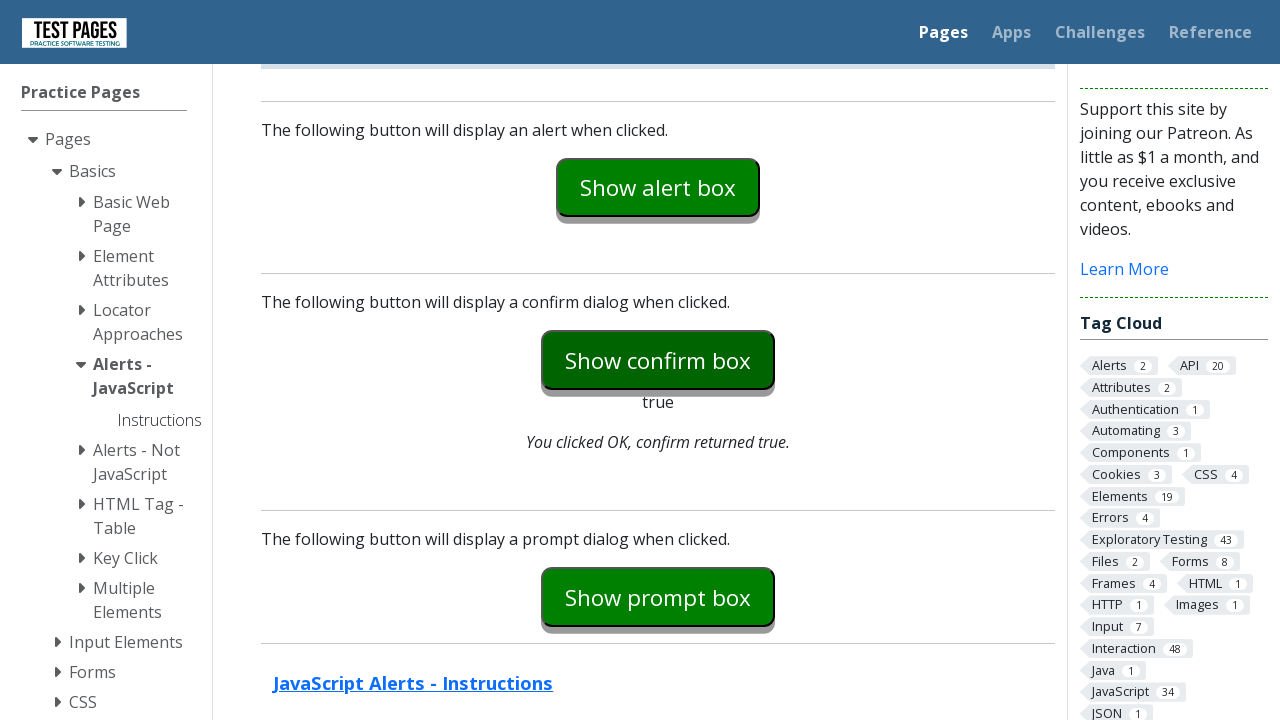

Confirmed that result displays 'true' after accepting confirm dialog
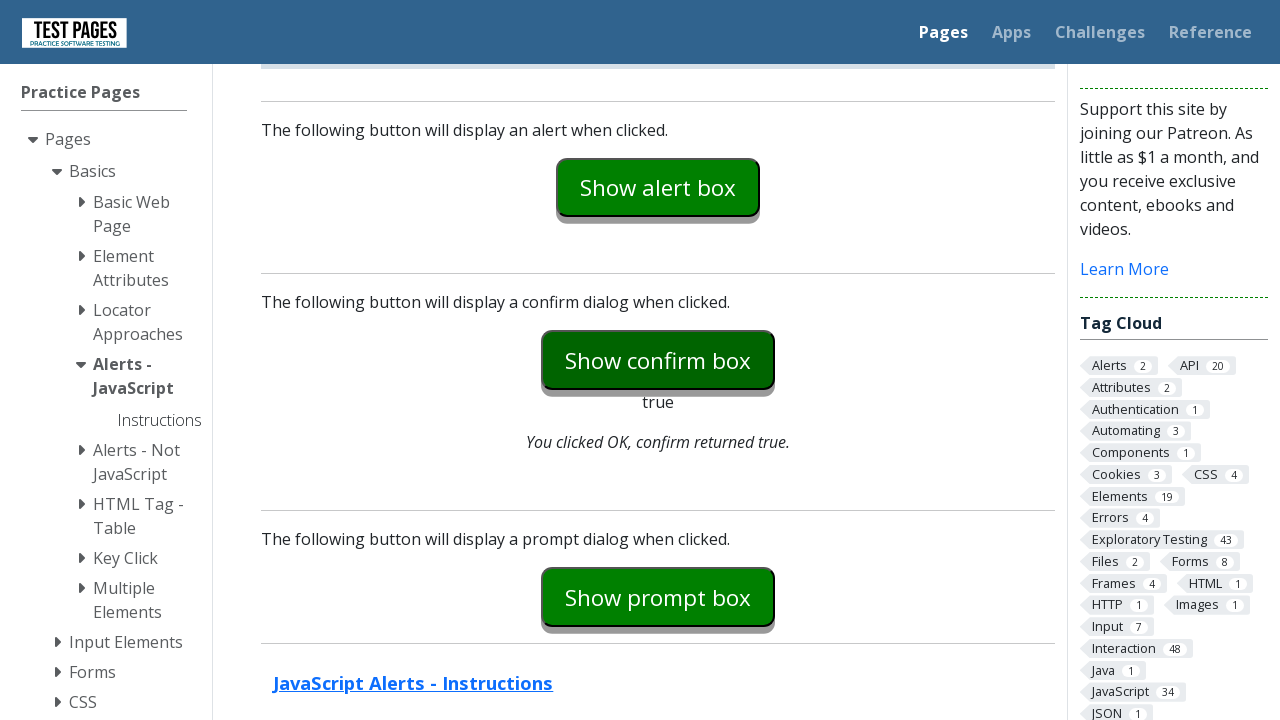

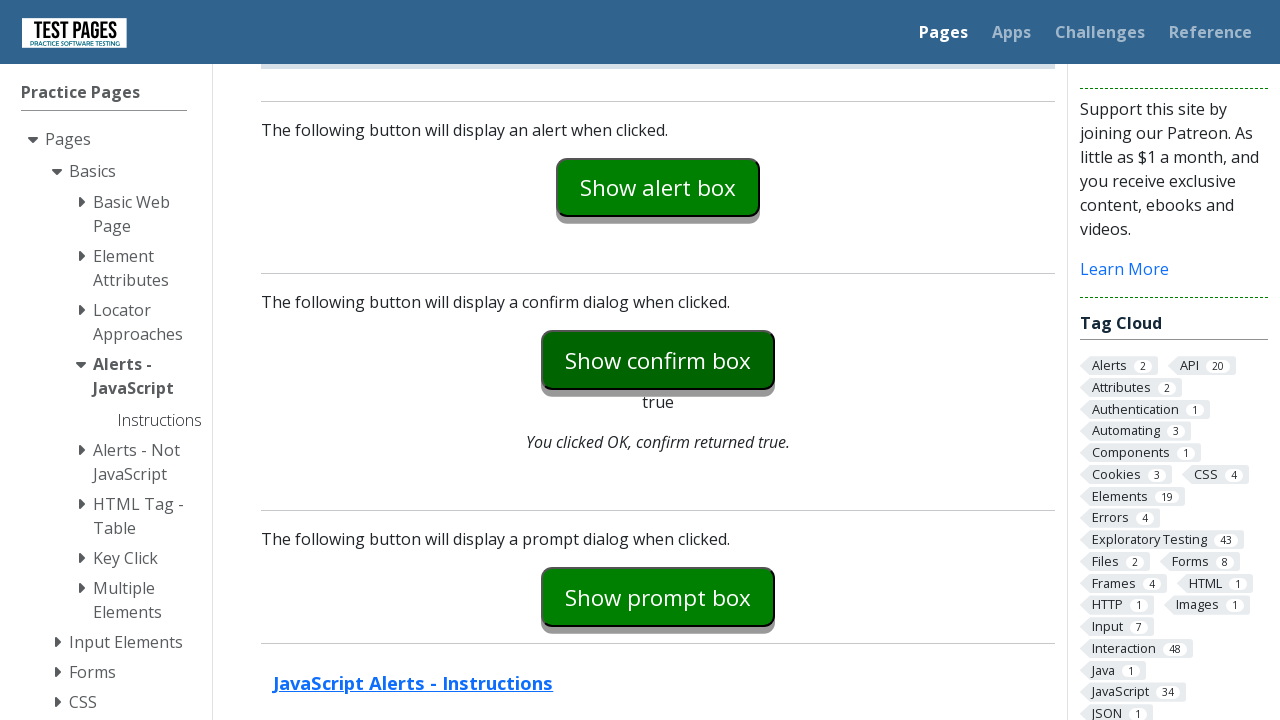